Tests static dropdown by selecting options using different methods: by index, by visible text, and by value

Starting URL: https://rahulshettyacademy.com/dropdownsPractise/

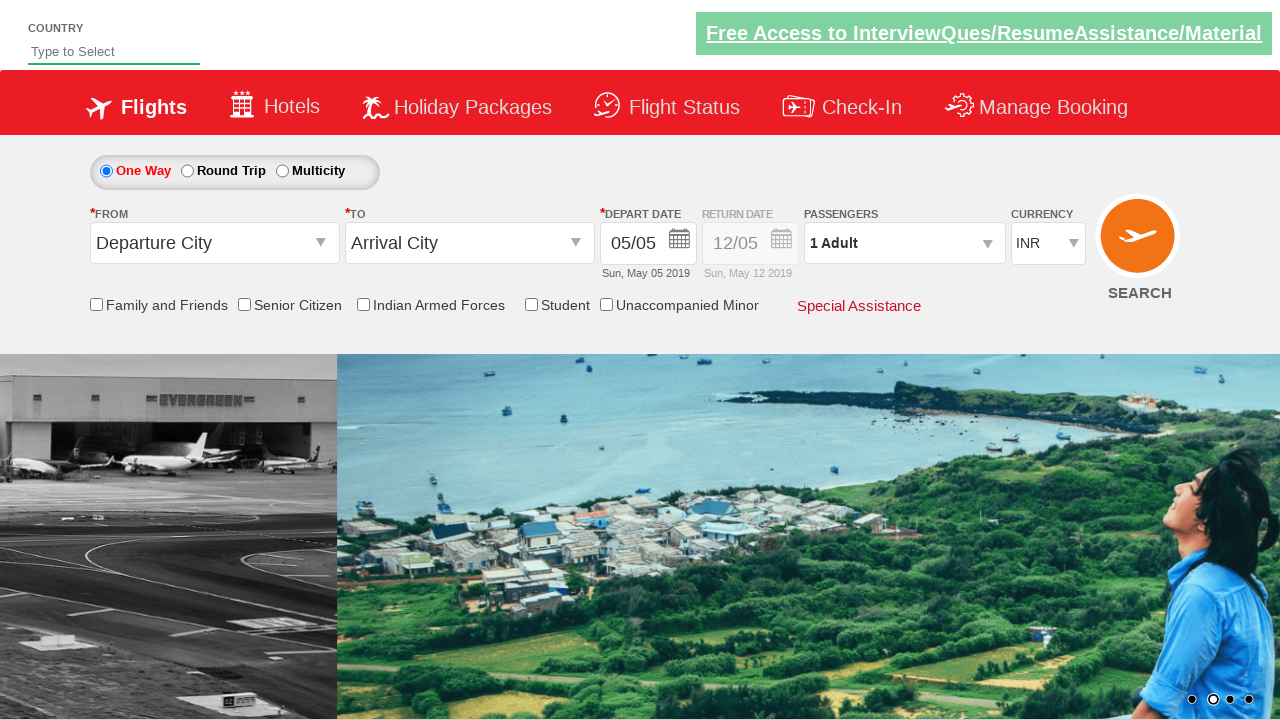

Selected 4th option (index 3) from currency dropdown on #ctl00_mainContent_DropDownListCurrency
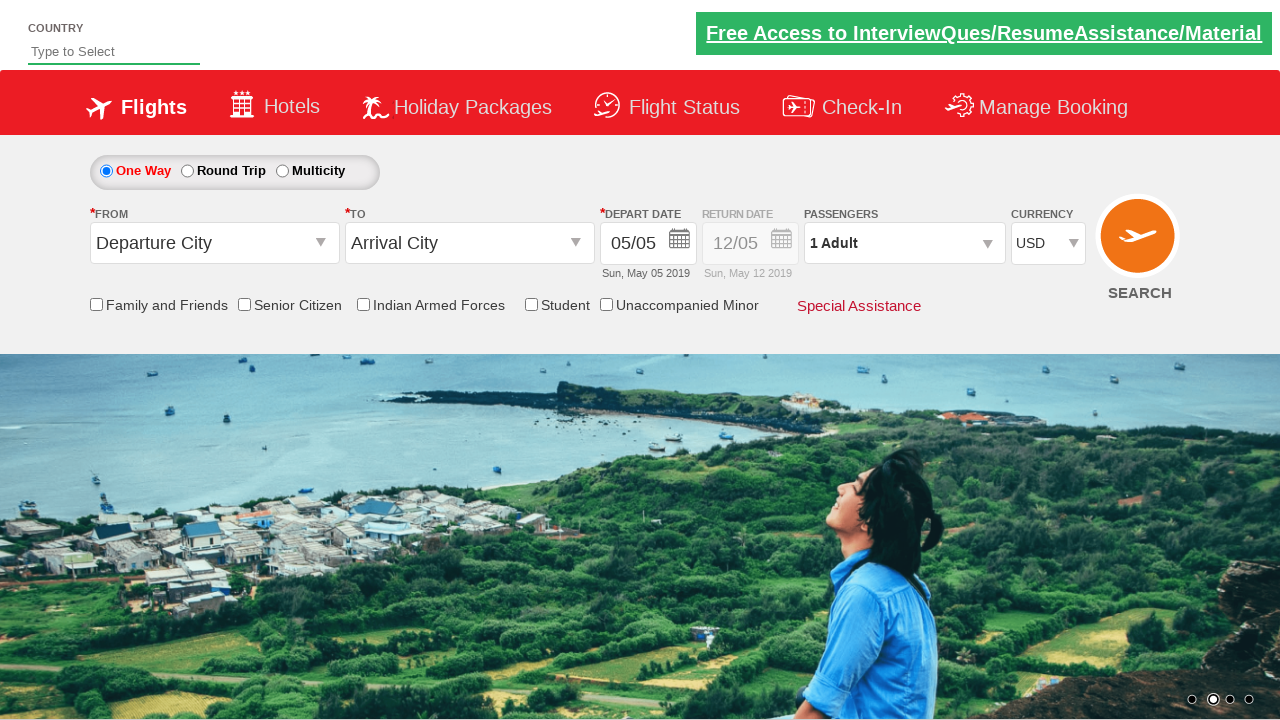

Waited 1000ms for dropdown to stabilize
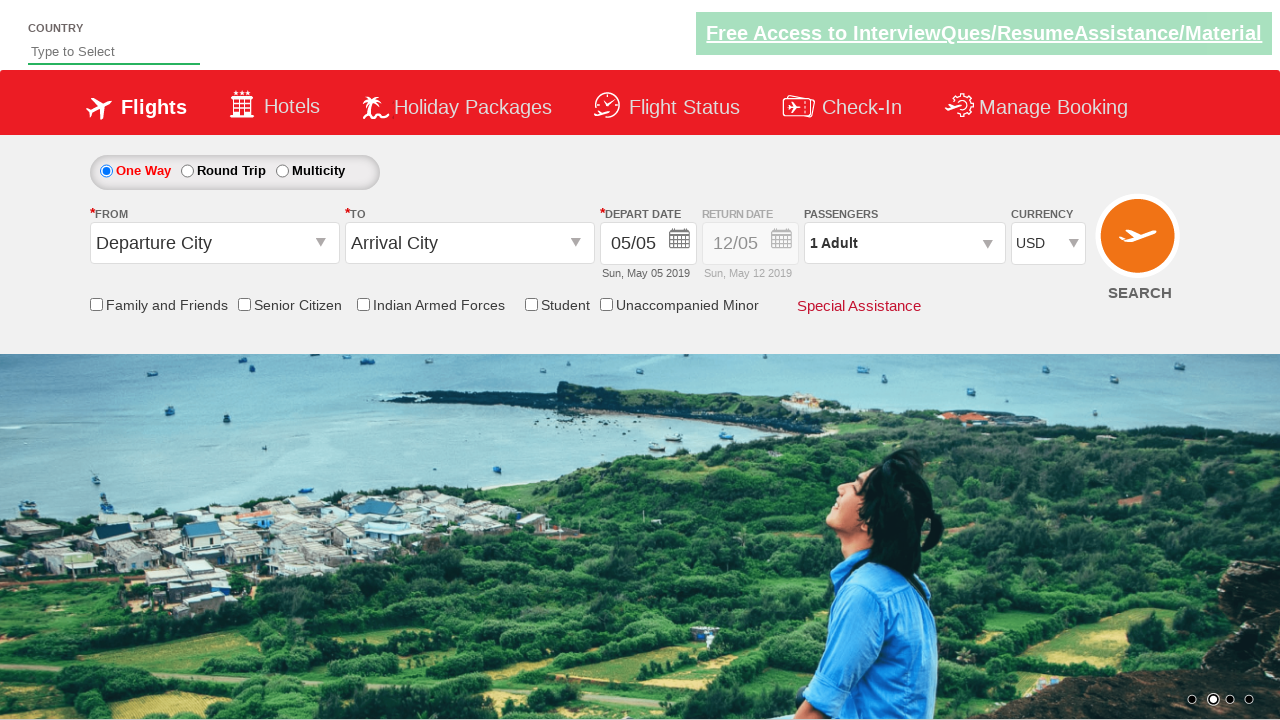

Selected AED option by visible text from currency dropdown on #ctl00_mainContent_DropDownListCurrency
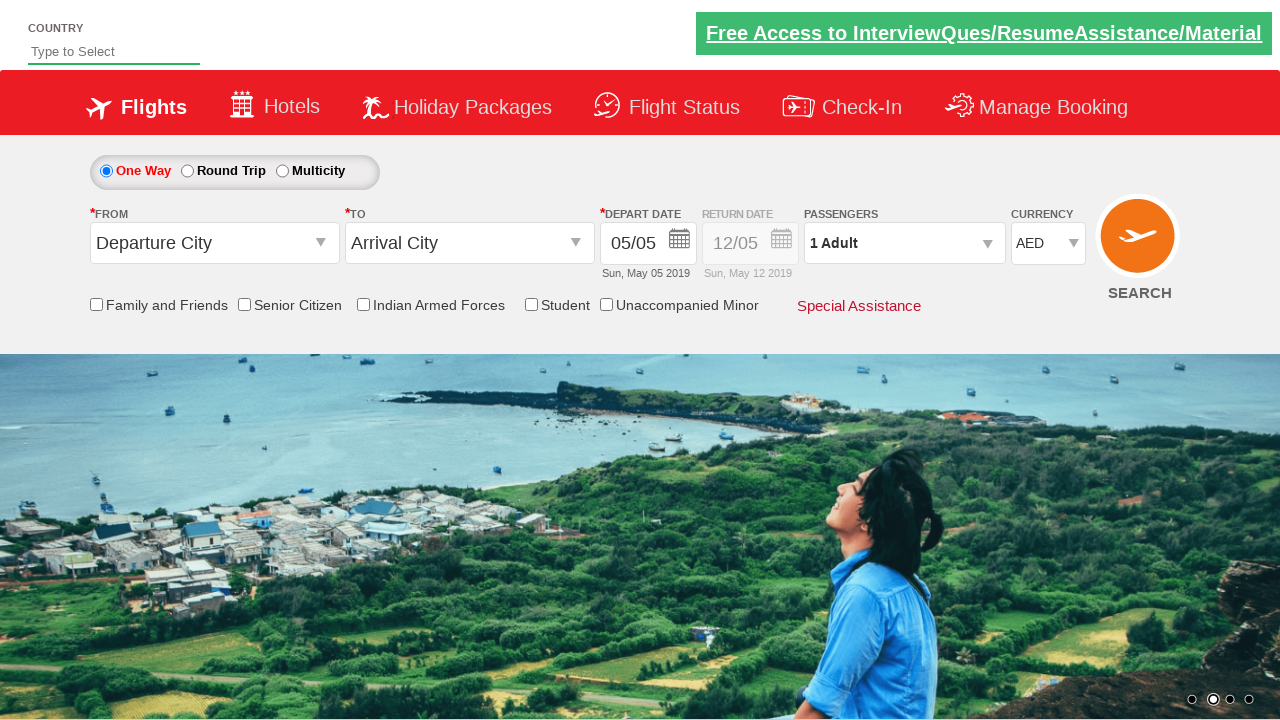

Waited 1000ms for dropdown to stabilize
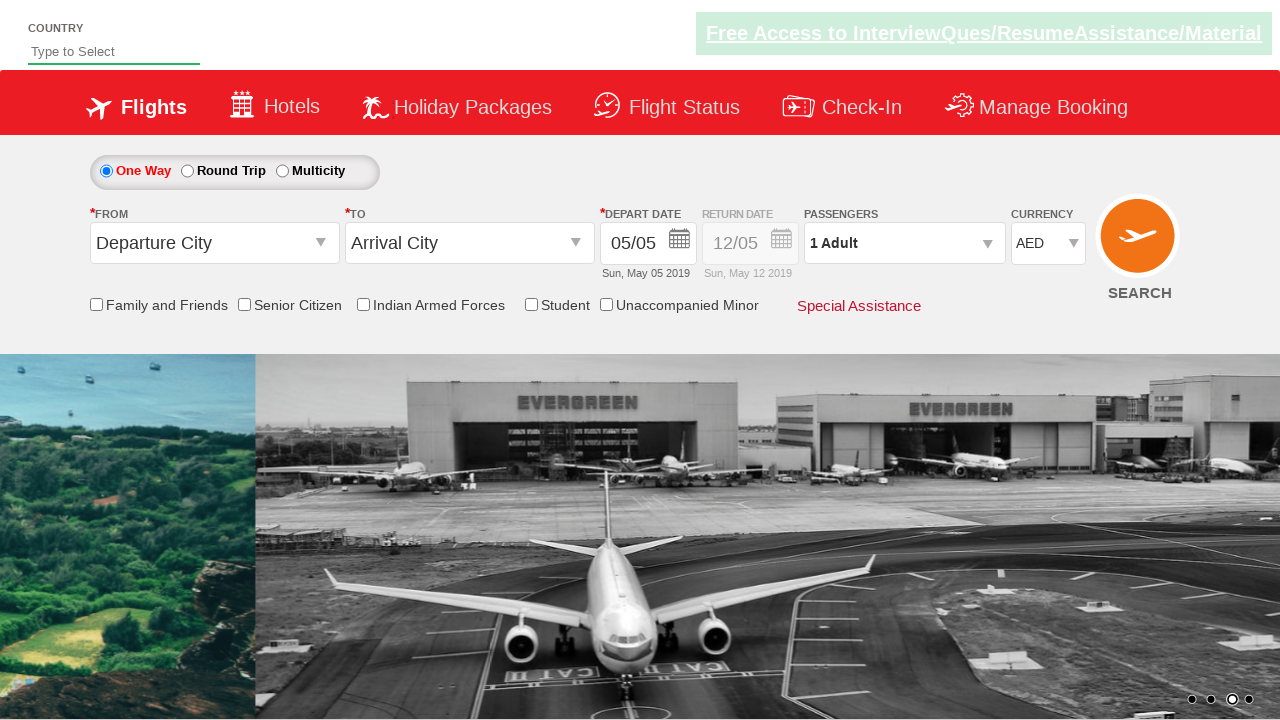

Selected INR option by value from currency dropdown on #ctl00_mainContent_DropDownListCurrency
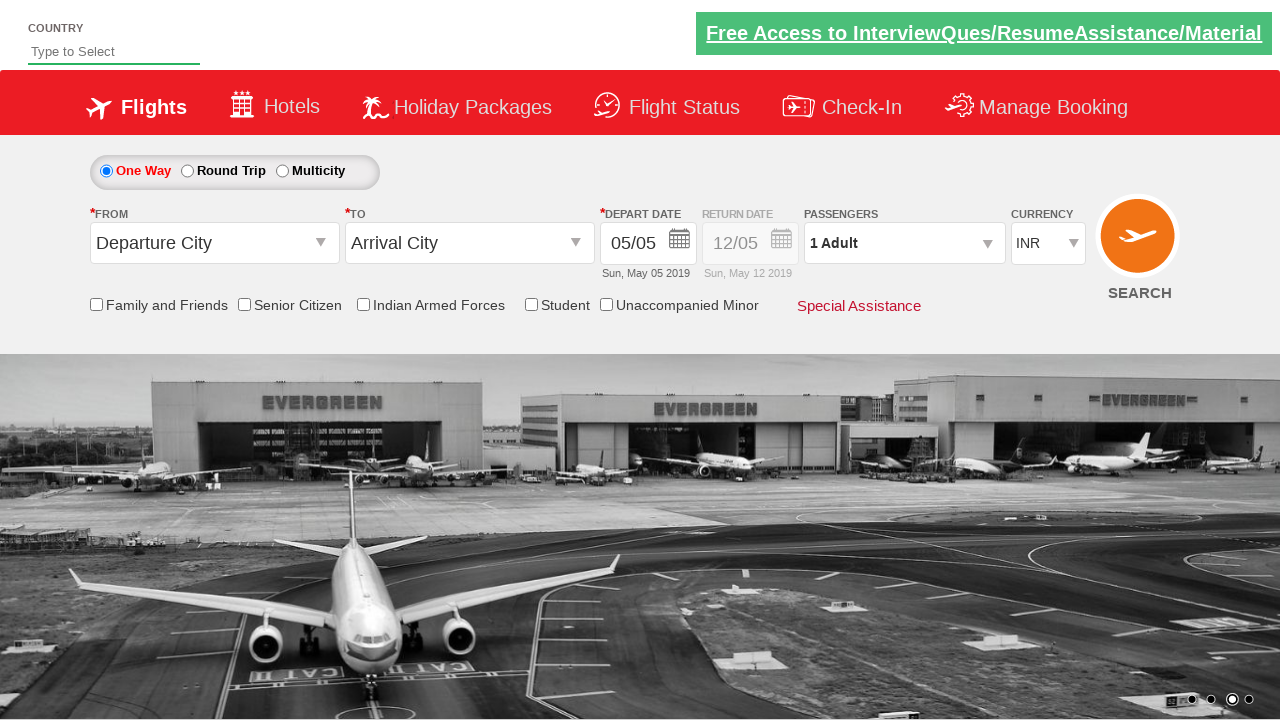

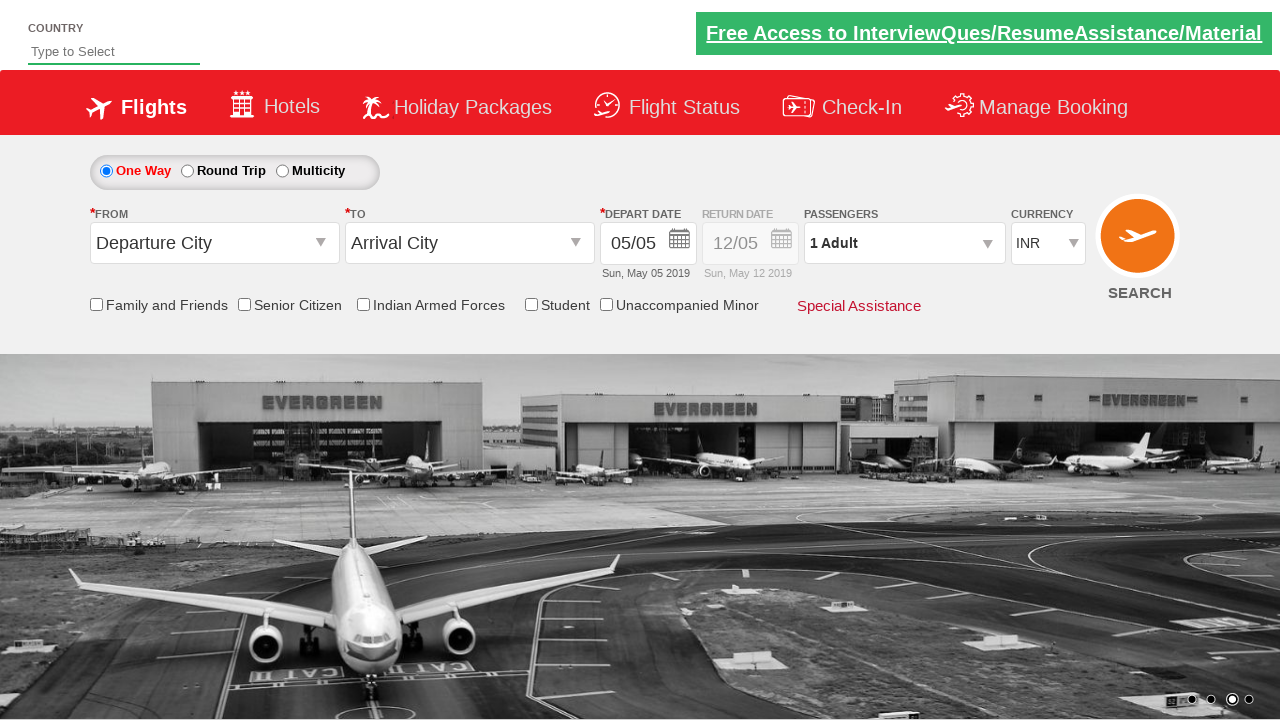